Tests a registration form by filling in first name, last name, and email fields, then submitting the form and verifying successful registration message is displayed.

Starting URL: http://suninjuly.github.io/registration1.html

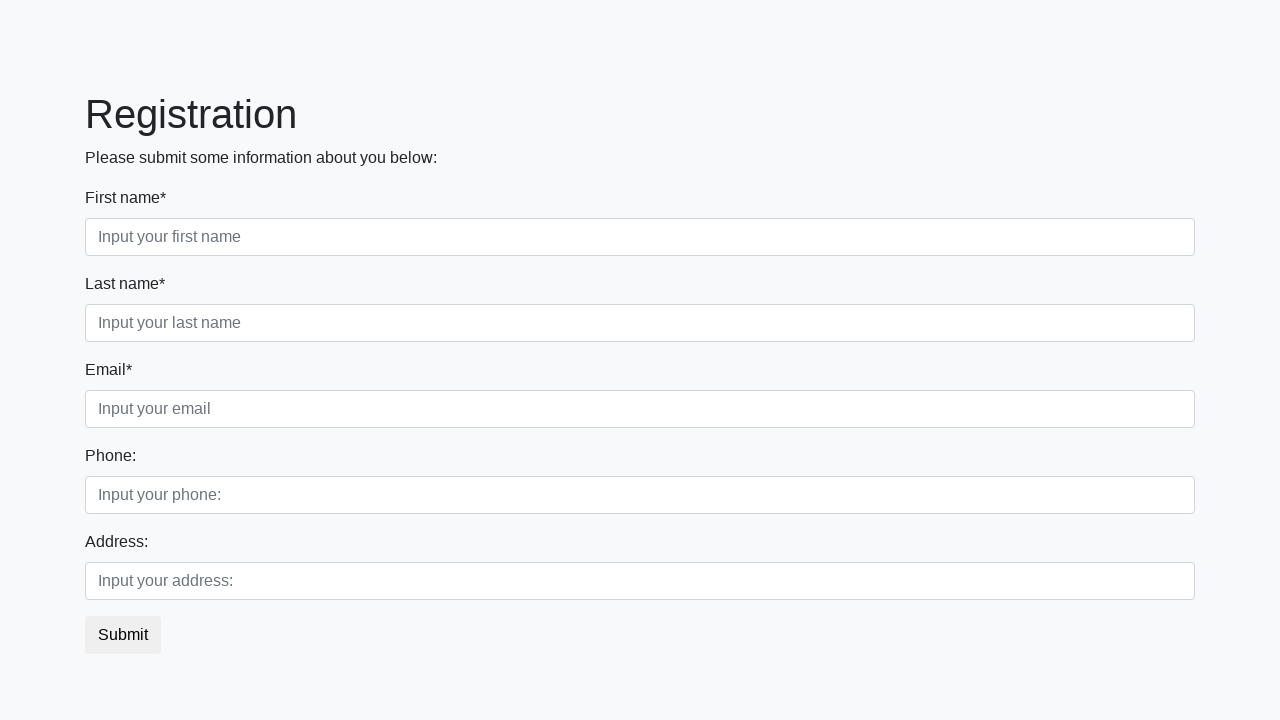

Filled first name field with 'Ivan' on .first[required]
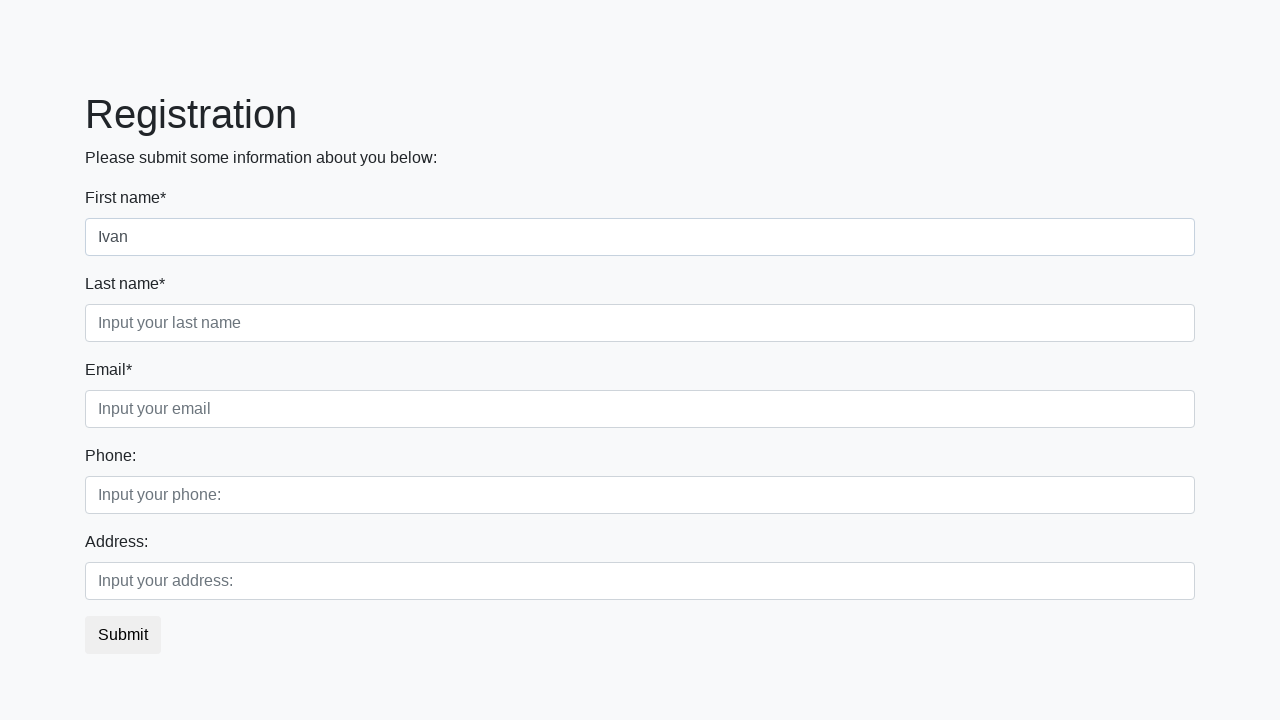

Filled last name field with 'Petrov' on .second[required]
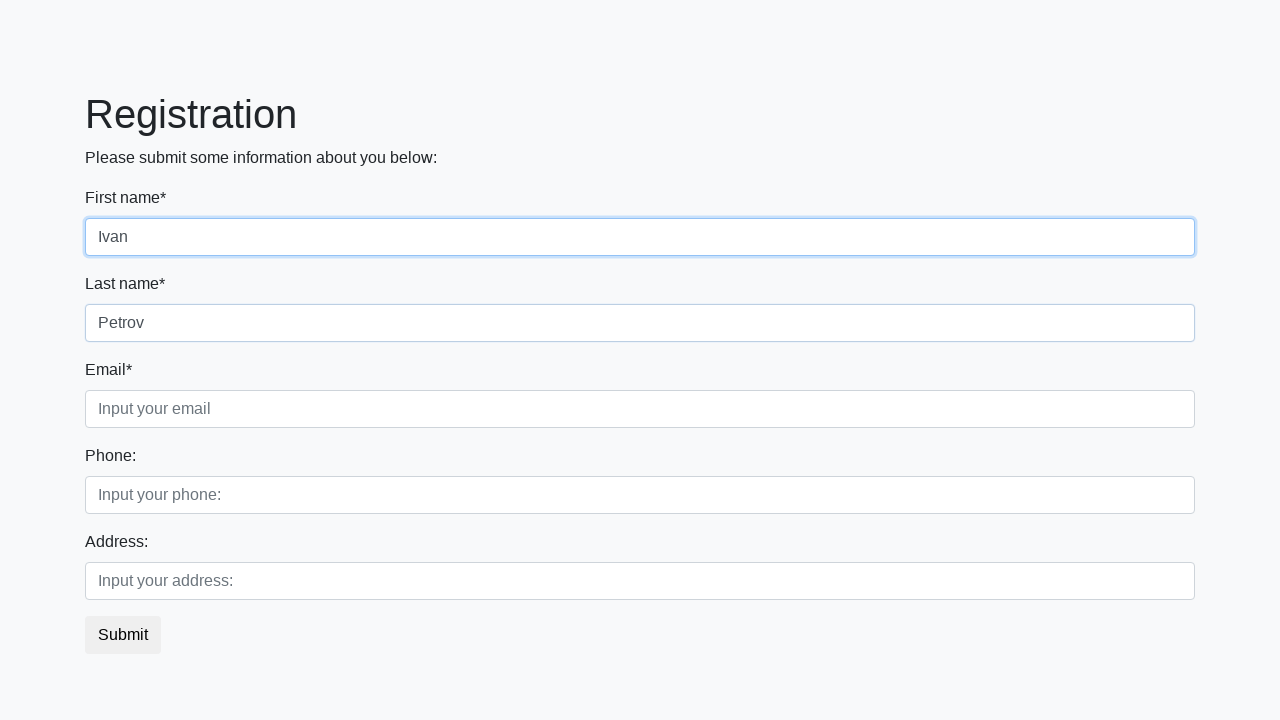

Filled email field with '1234@mail.ru' on .third[required]
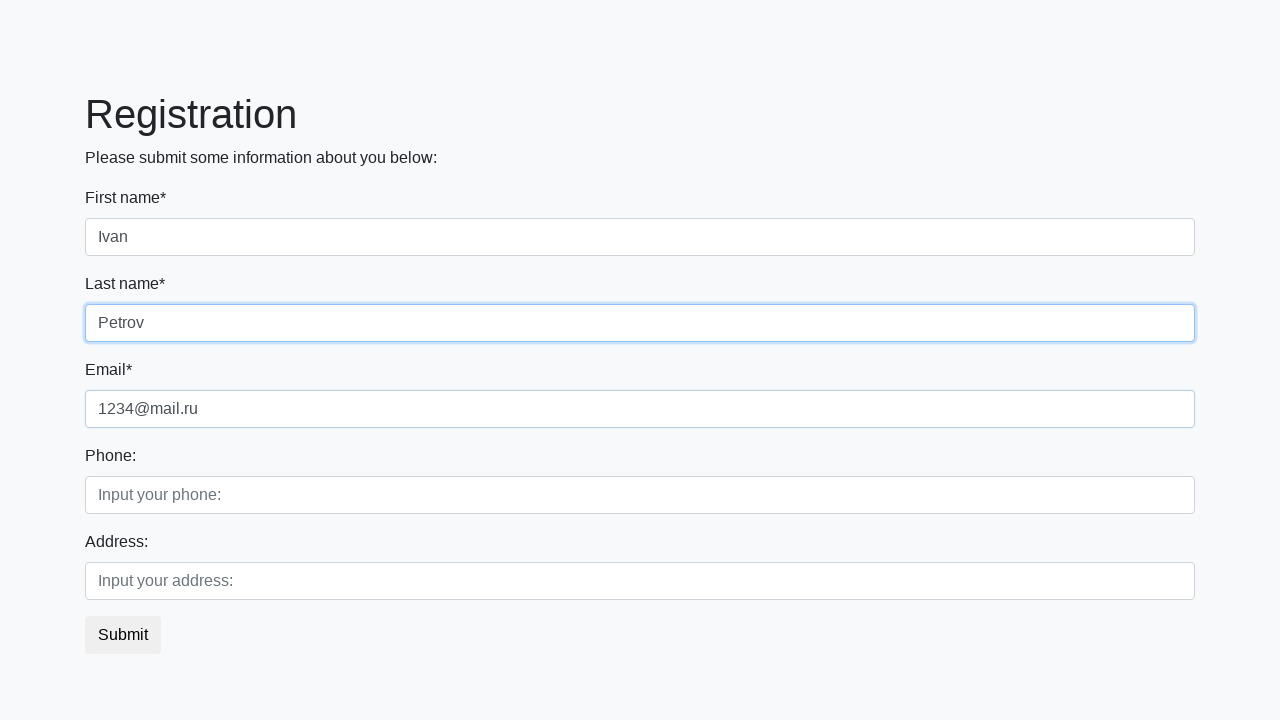

Clicked submit button to register at (123, 635) on button.btn
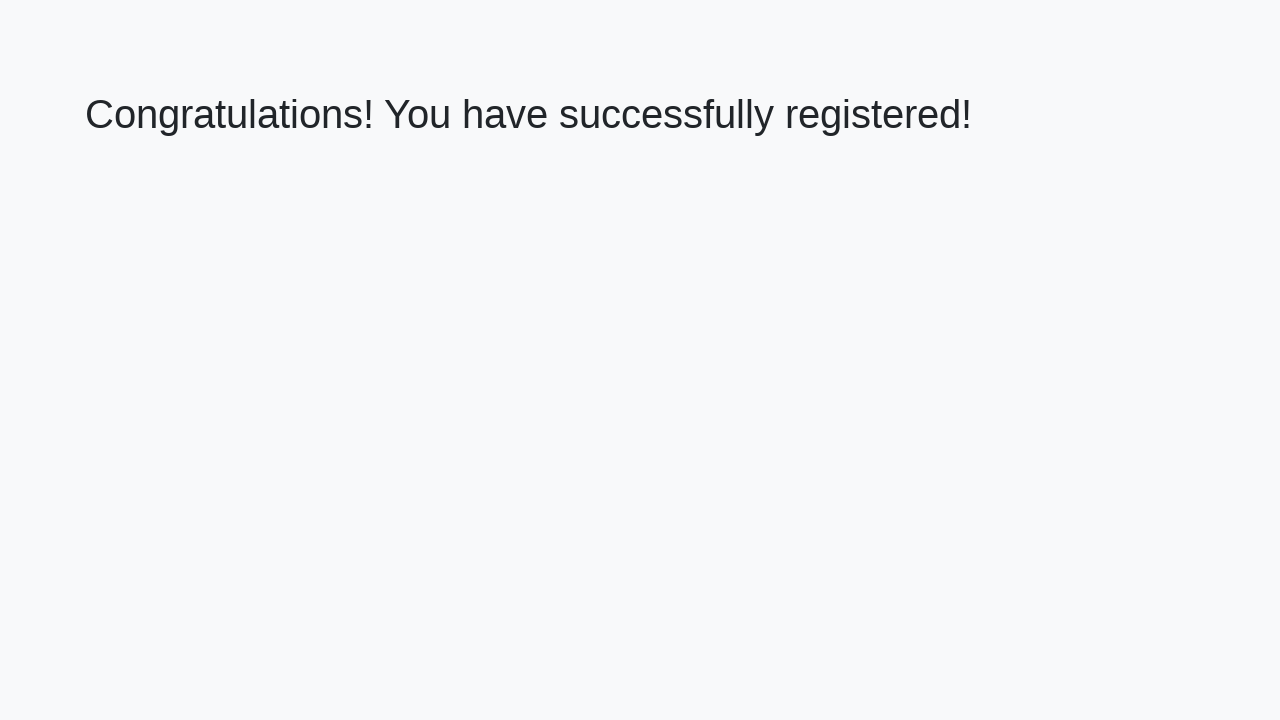

Success message heading loaded
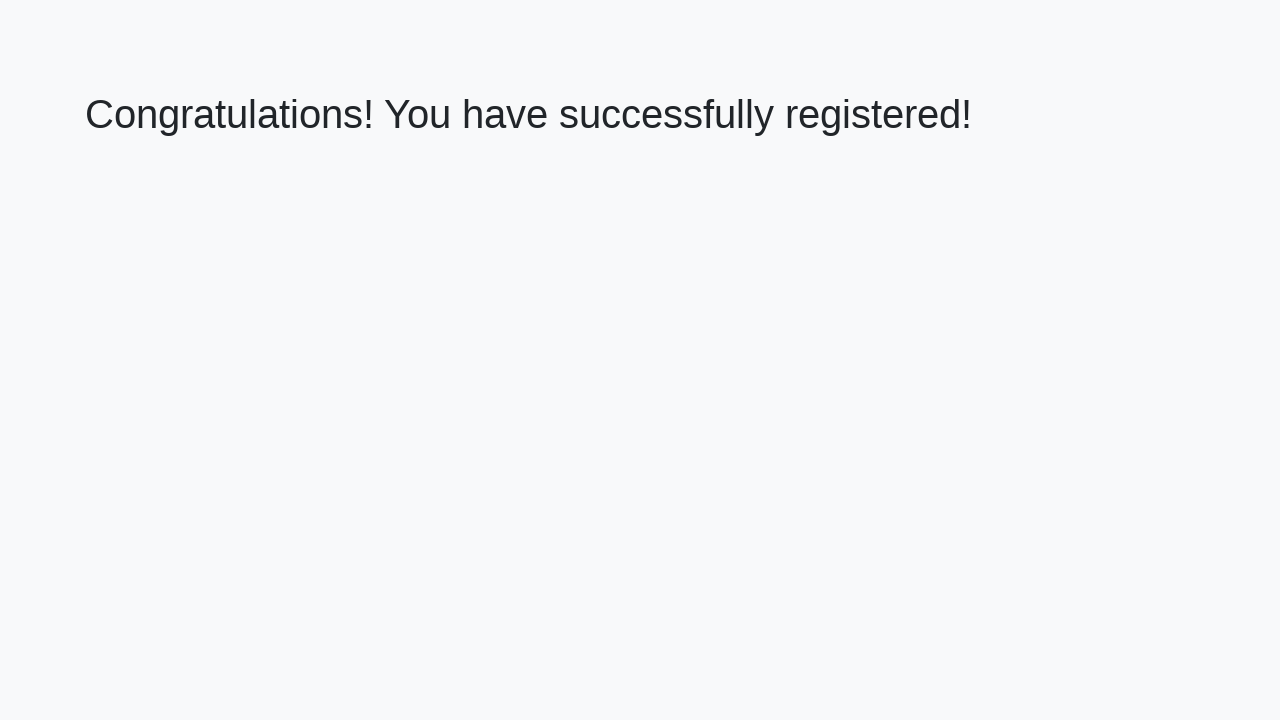

Retrieved success message text
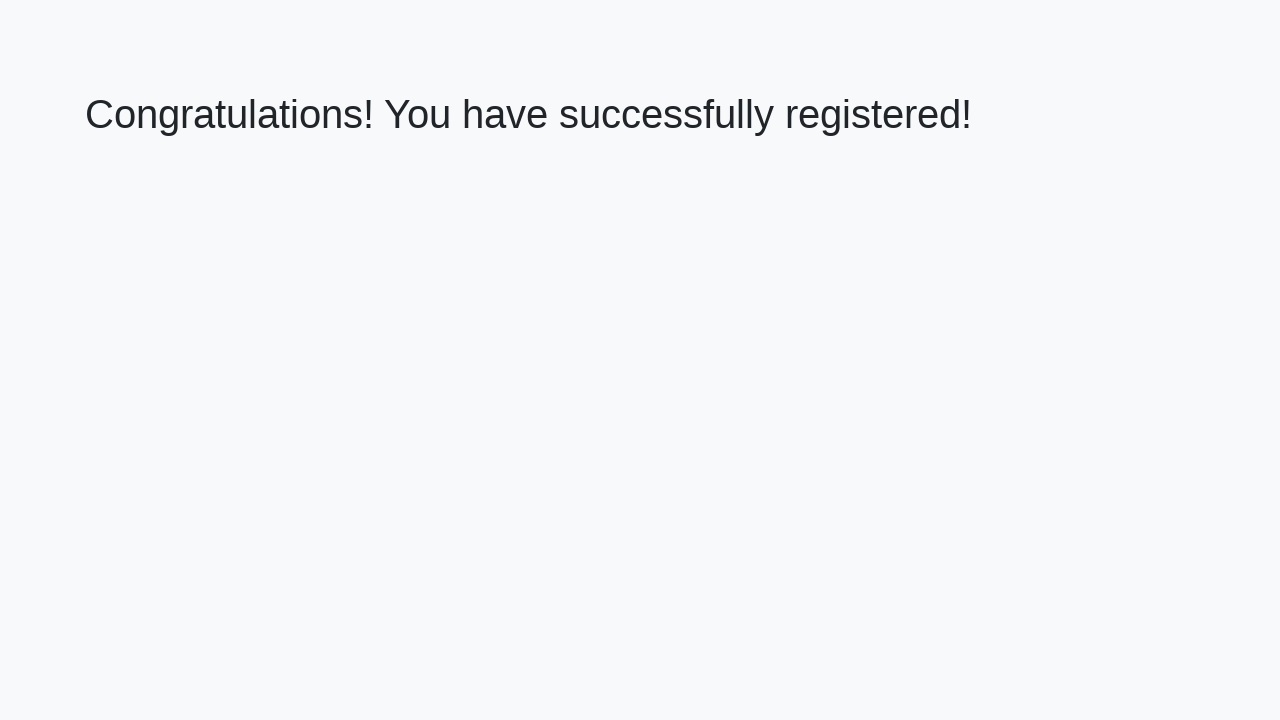

Verified successful registration message is displayed
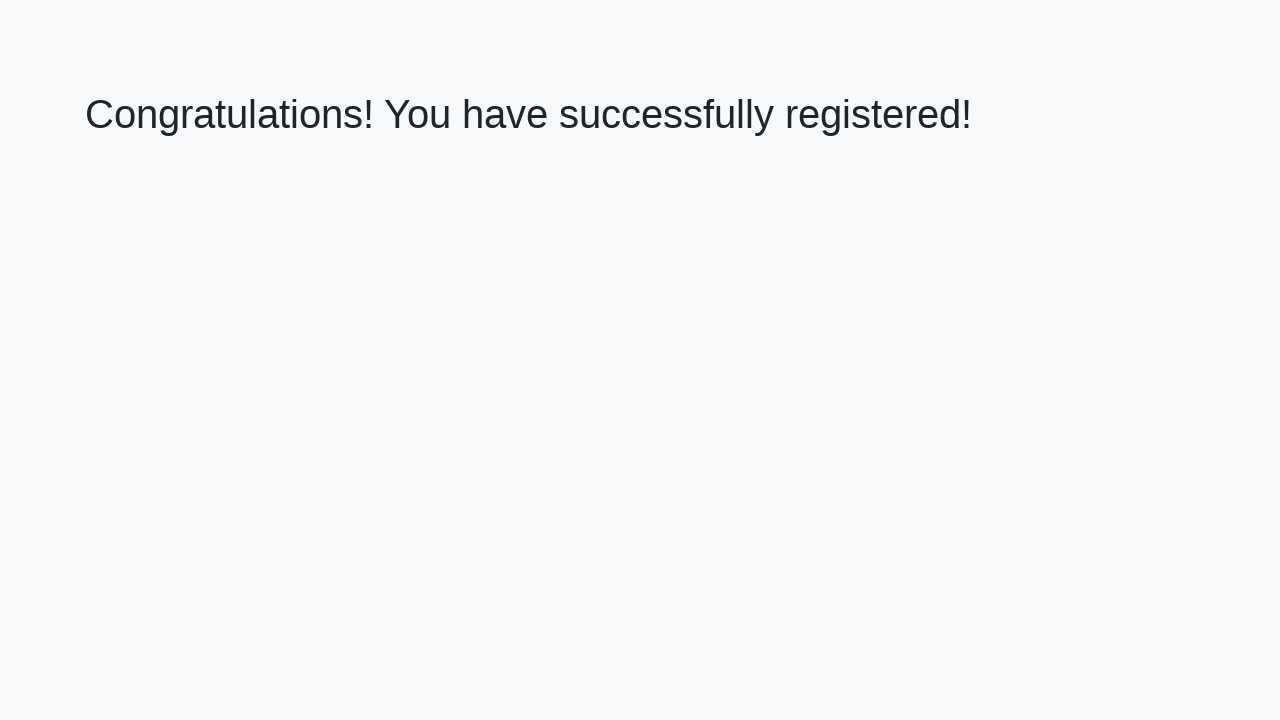

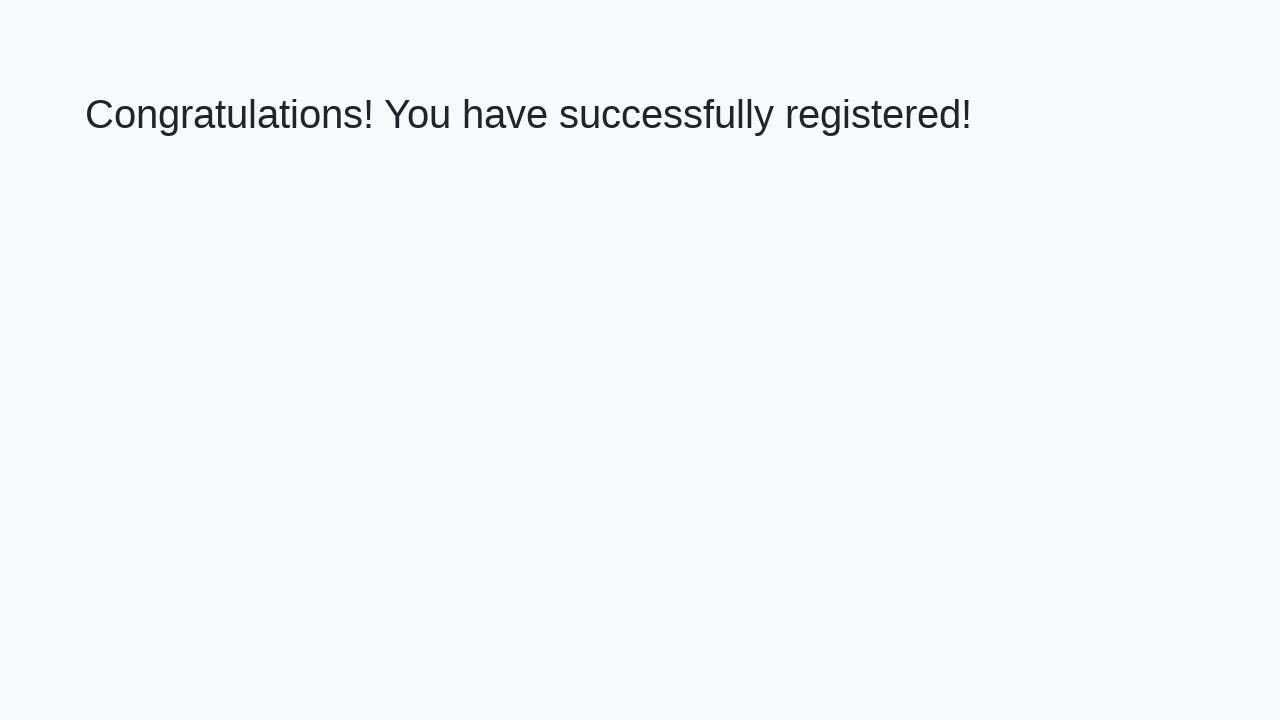